Navigates to the dynamic content page and waits for content to load.

Starting URL: http://the-internet.herokuapp.com/dynamic_content

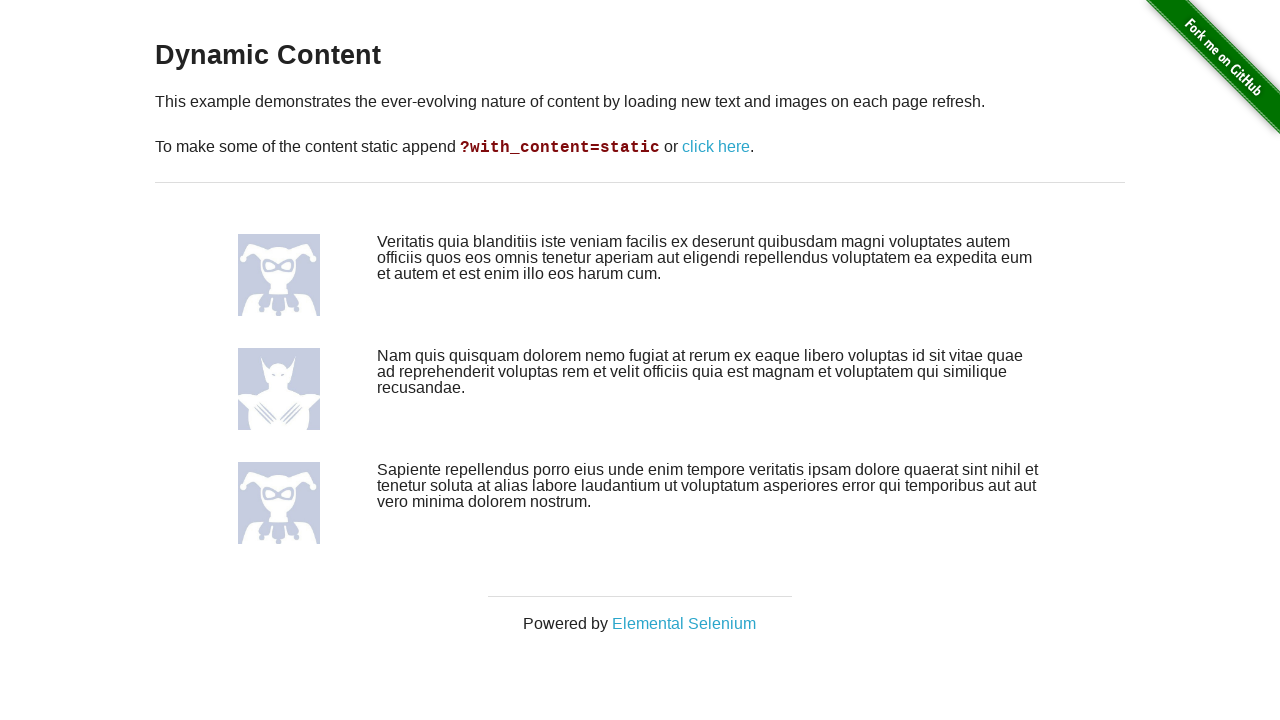

Navigated to dynamic content page
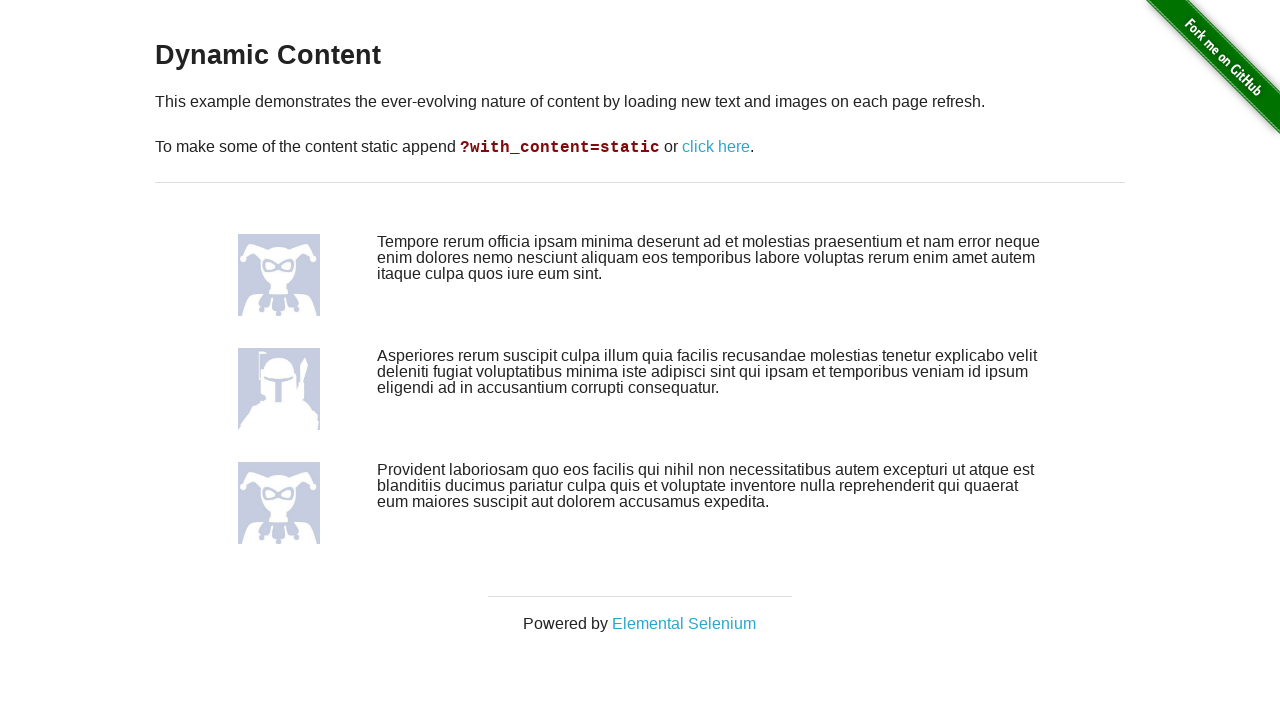

Dynamic content loaded - element '.large-2' is visible
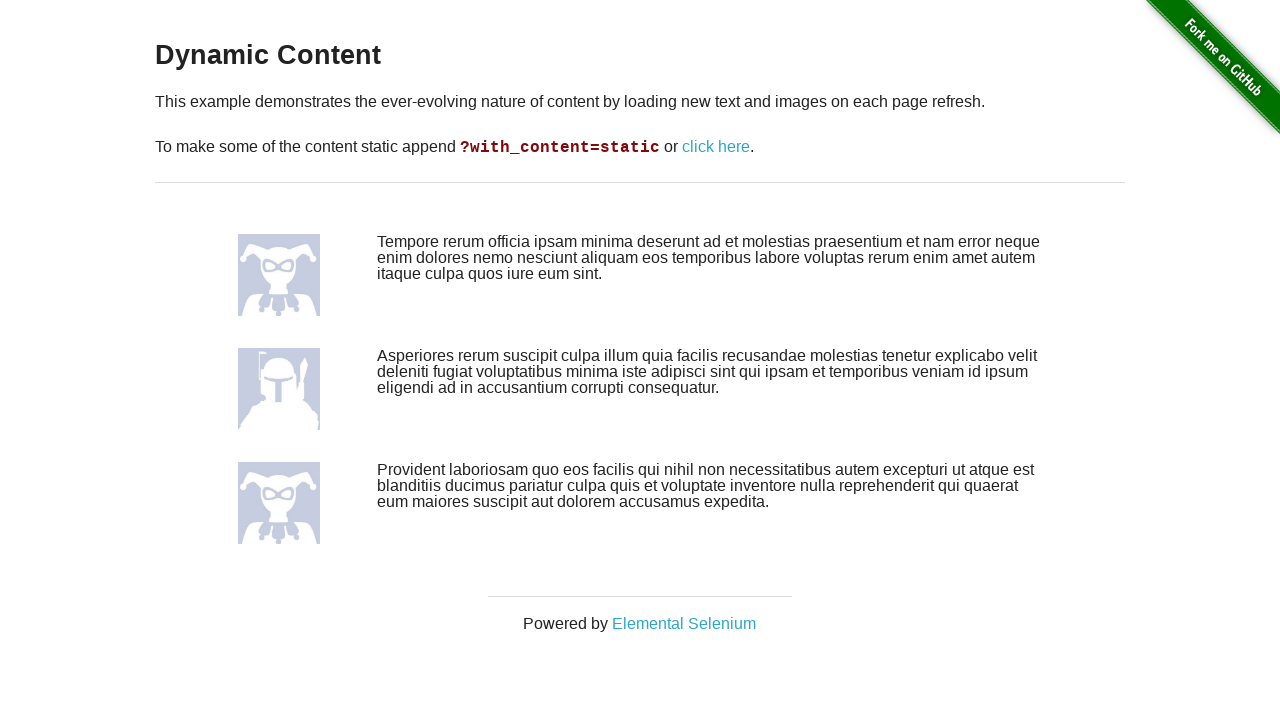

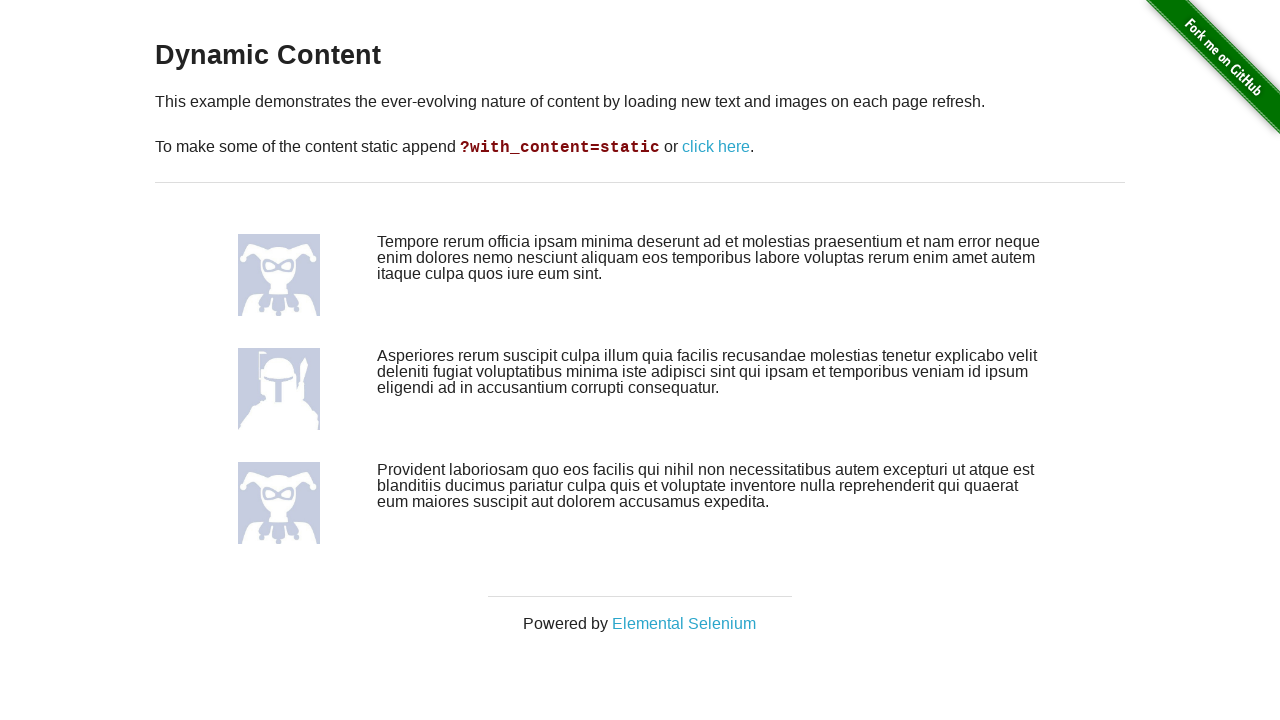